Tests a form submission by filling in first name, last name, job title fields and selecting an education level radio button, then submitting the form

Starting URL: https://formy-project.herokuapp.com/form

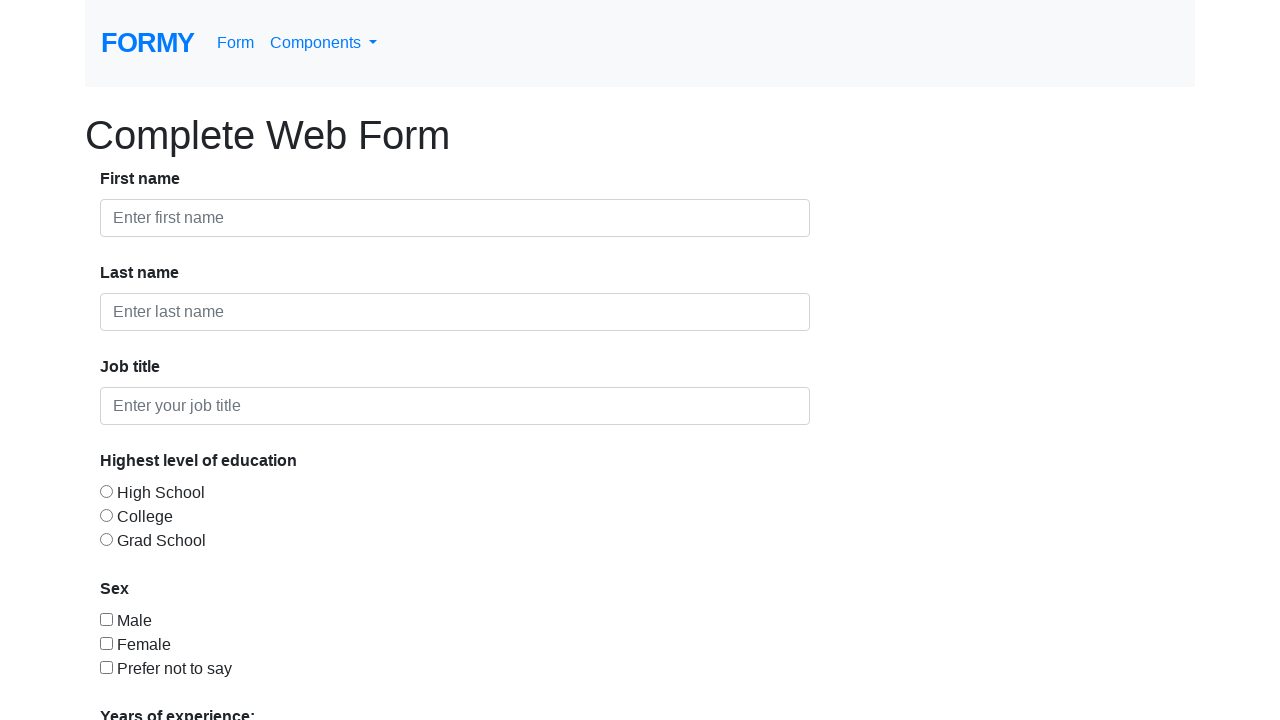

Filled first name field with 'Hana' on #first-name
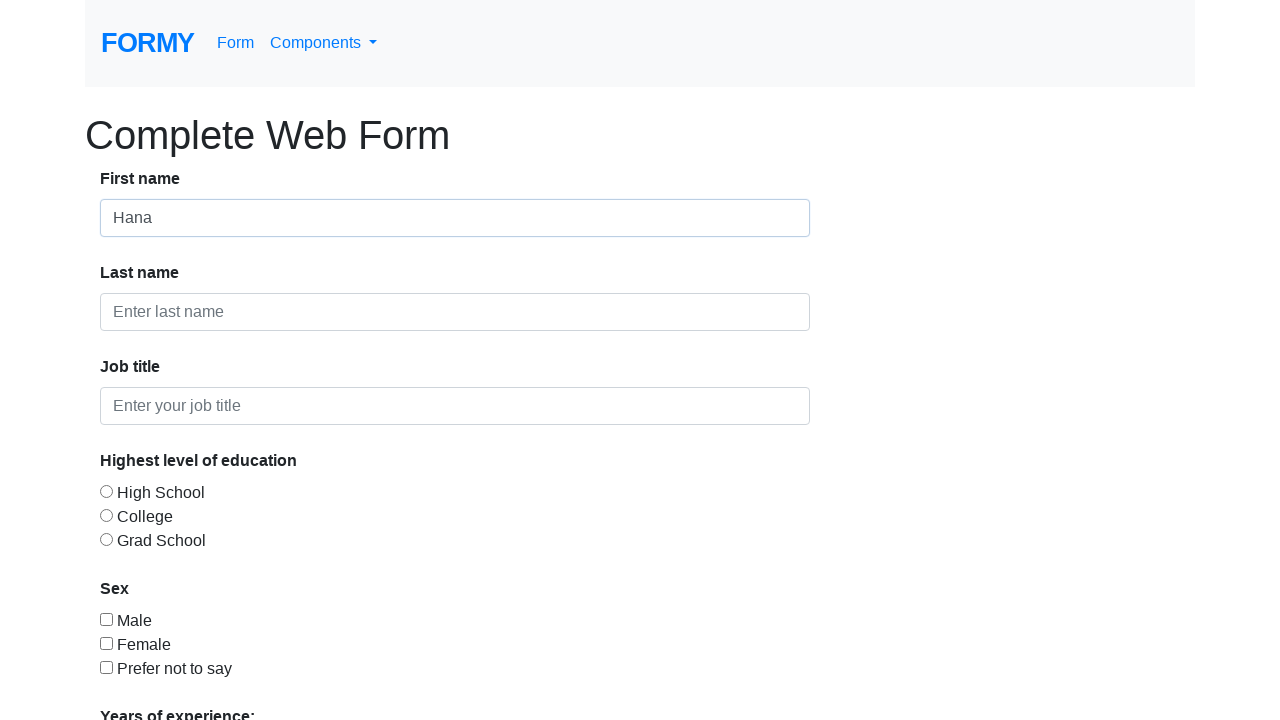

Filled last name field with 'Elmaghraby' on #last-name
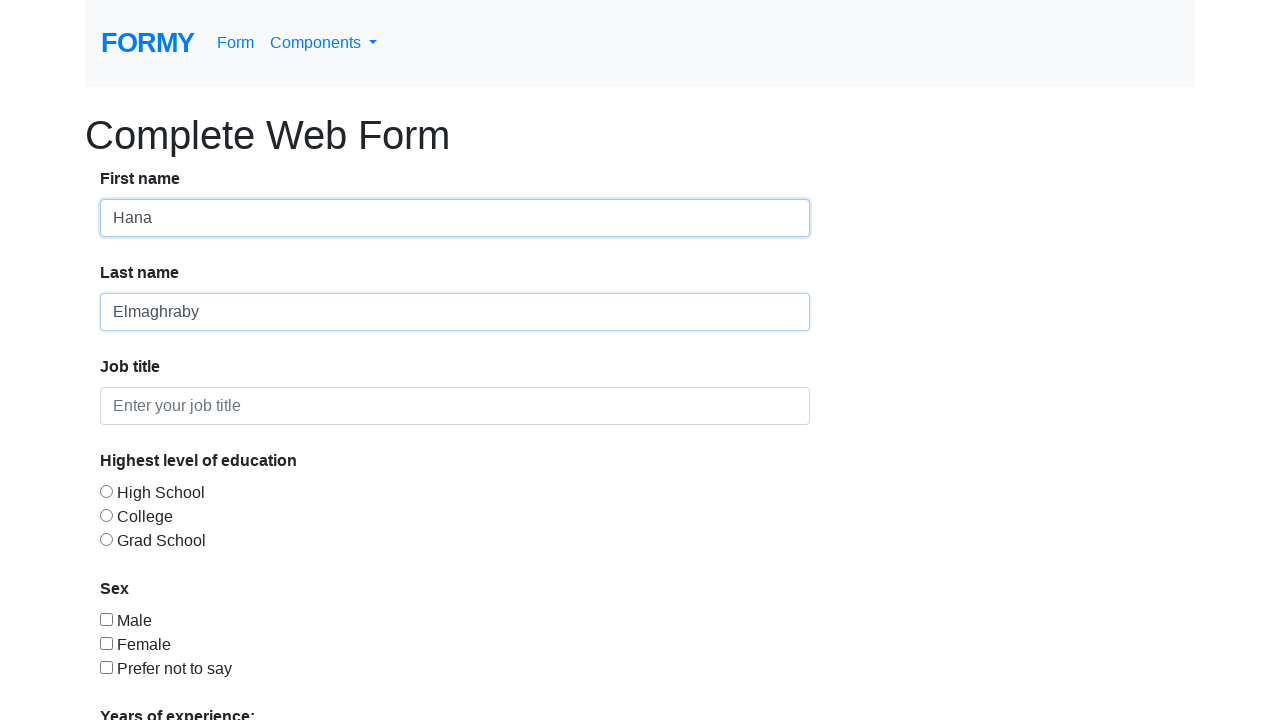

Filled job title field with 'Student' on #job-title
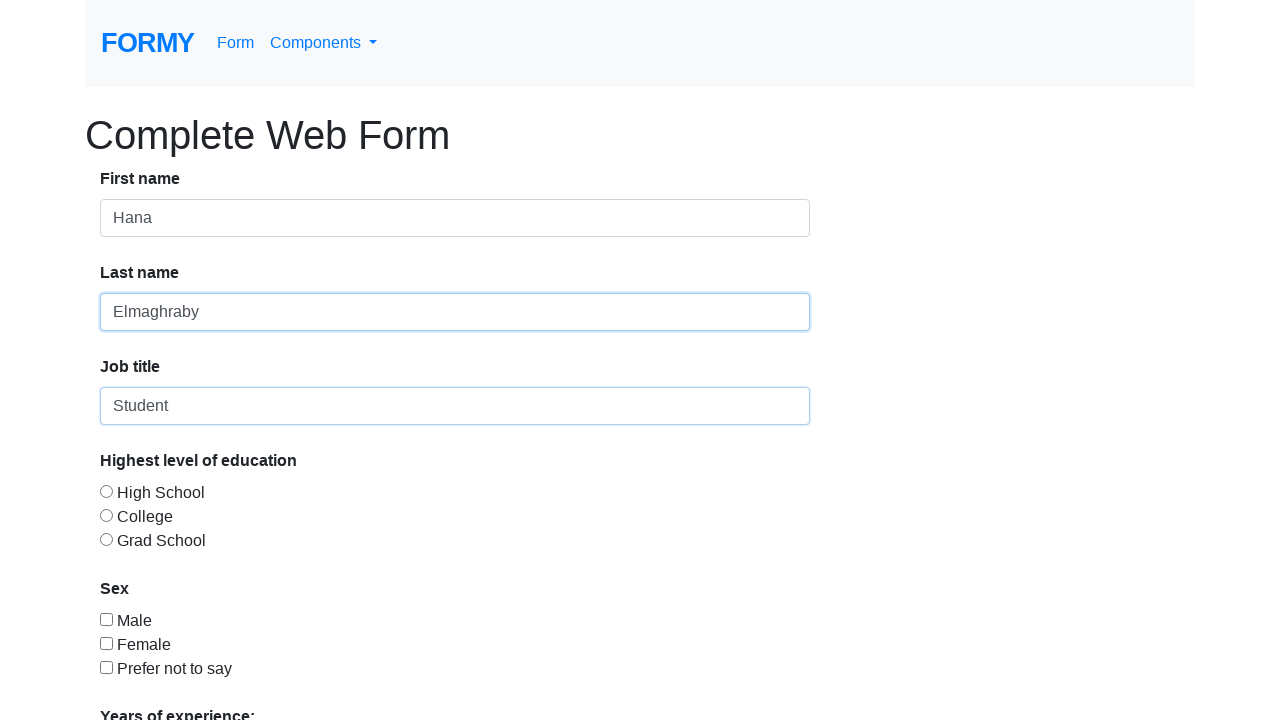

Selected College education level radio button at (106, 515) on #radio-button-2
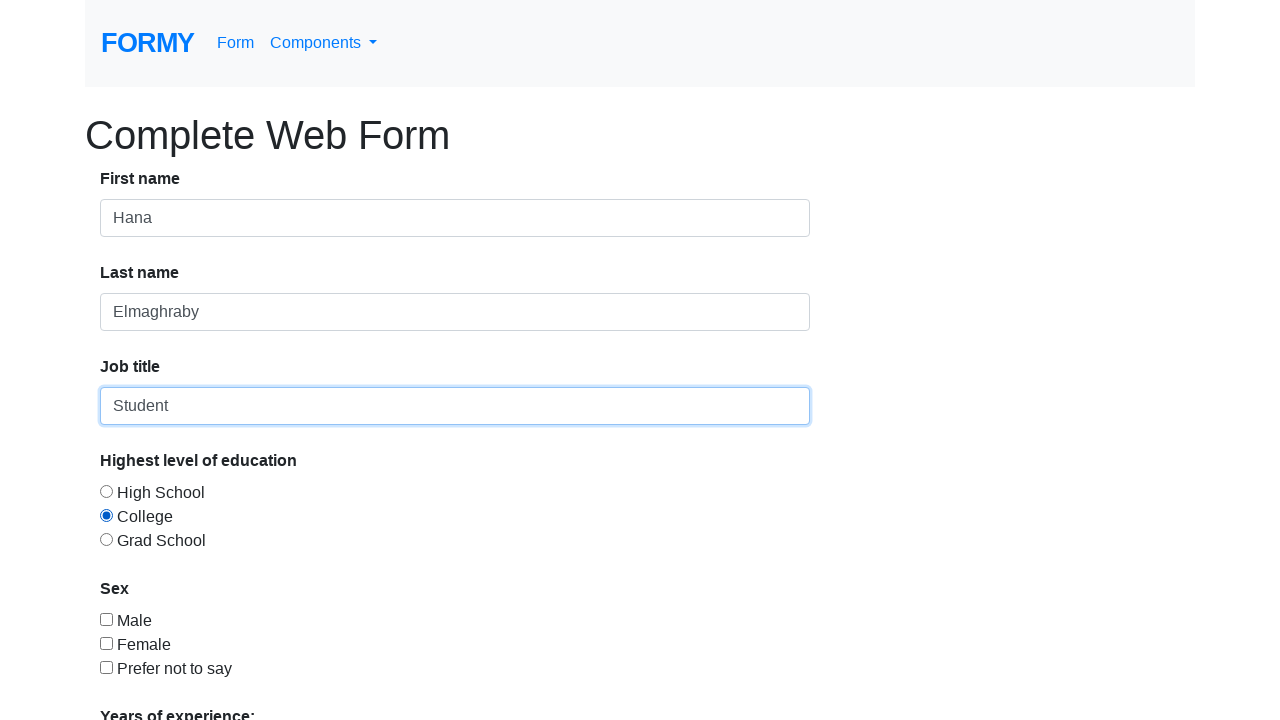

Clicked submit button to submit form at (148, 680) on xpath=/html/body/div/form/div/div[8]/a
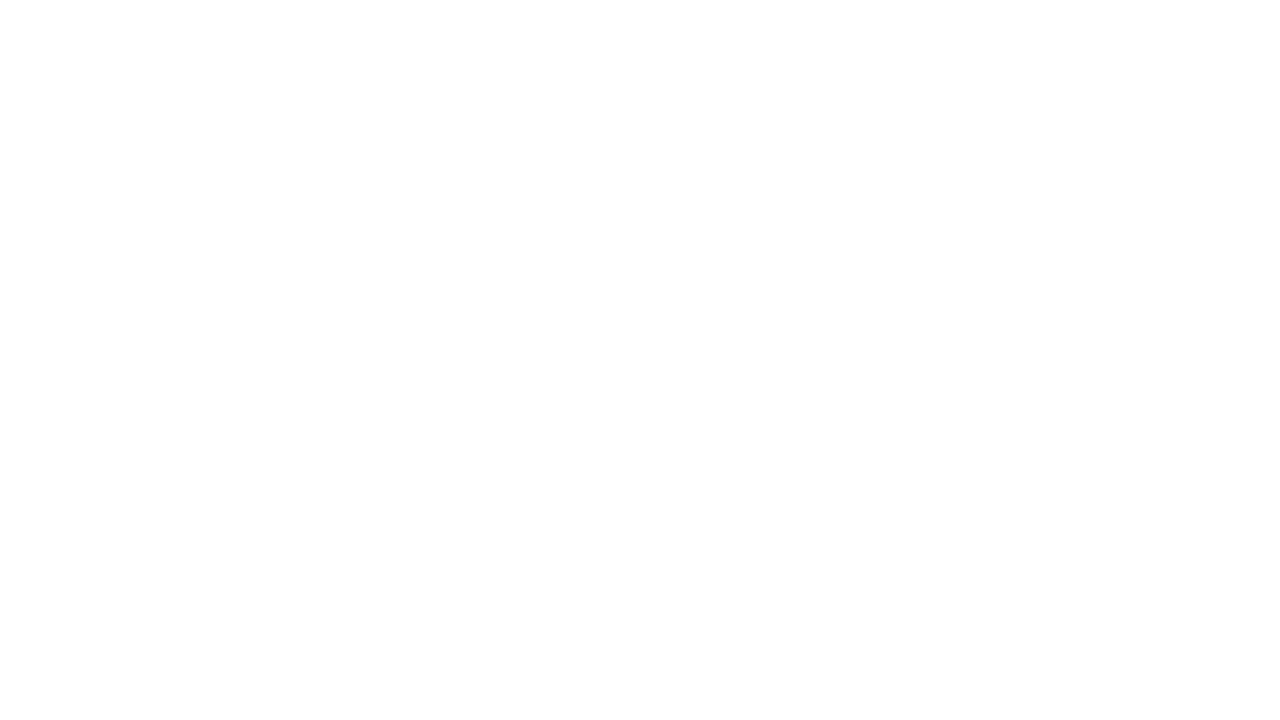

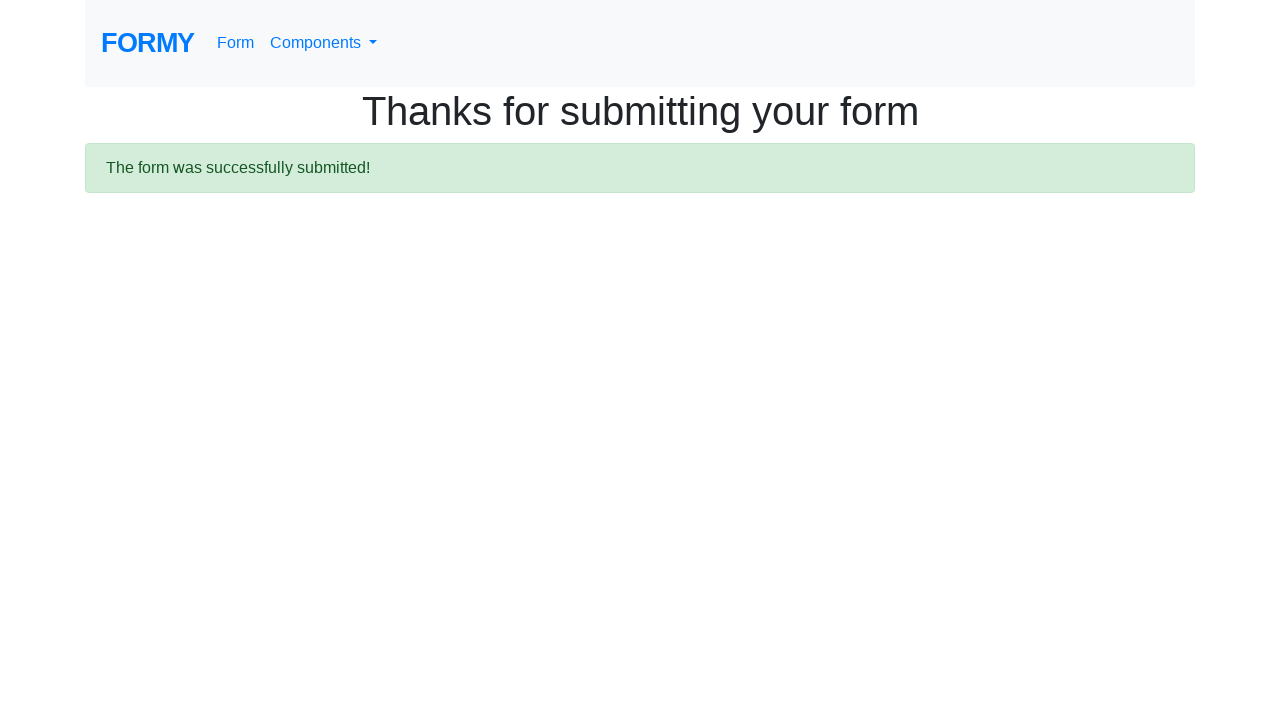